Tests browser window resizing functionality by maximizing the window and then setting it to a specific dimension (700x1200)

Starting URL: https://www.youtube.com/

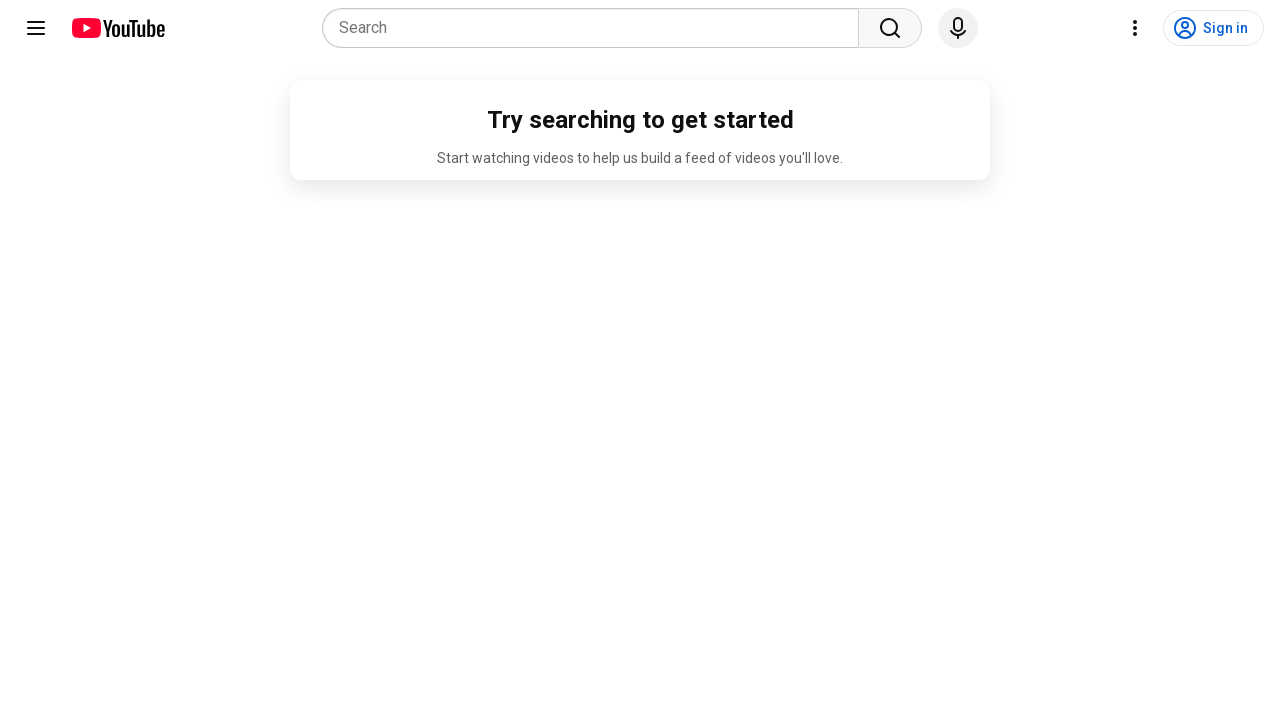

Set viewport to maximized size (1920x1080)
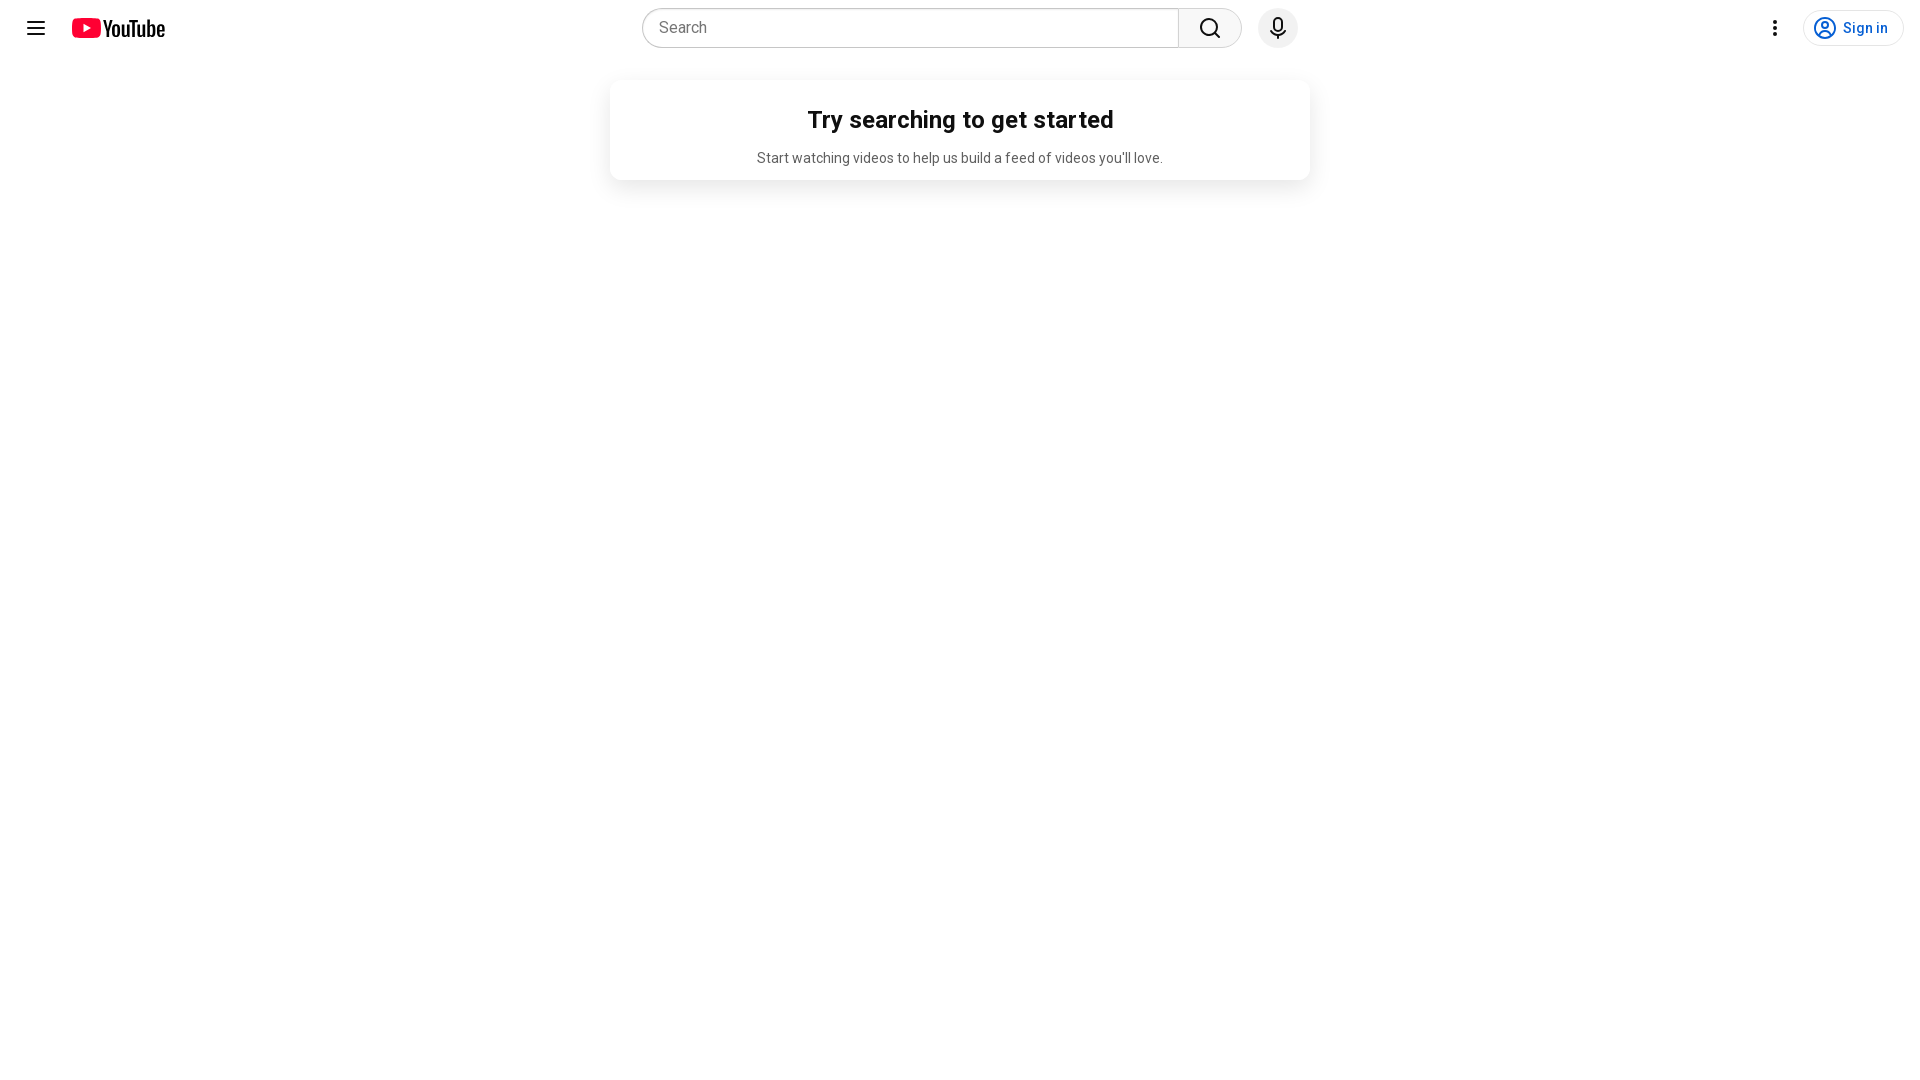

Waited 2 seconds for page to adjust to maximized viewport
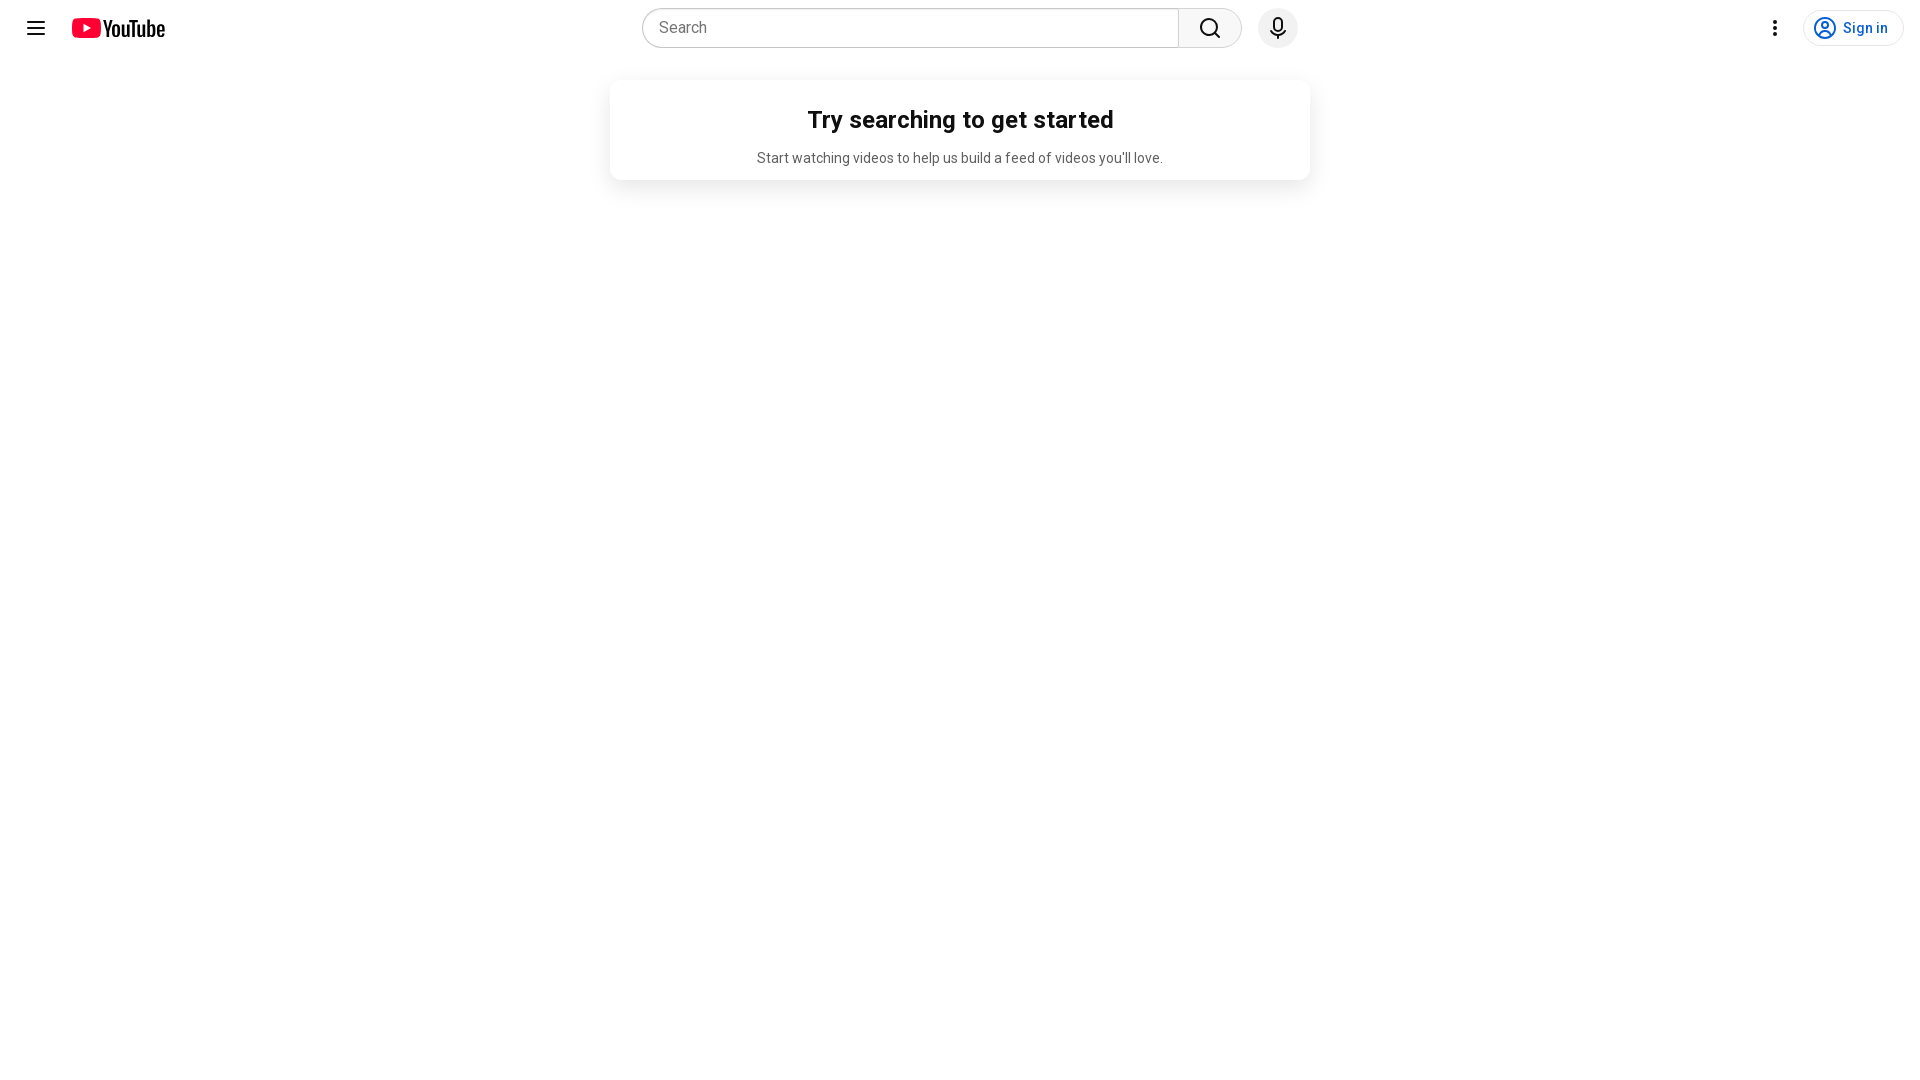

Set viewport to specific size (700x1200)
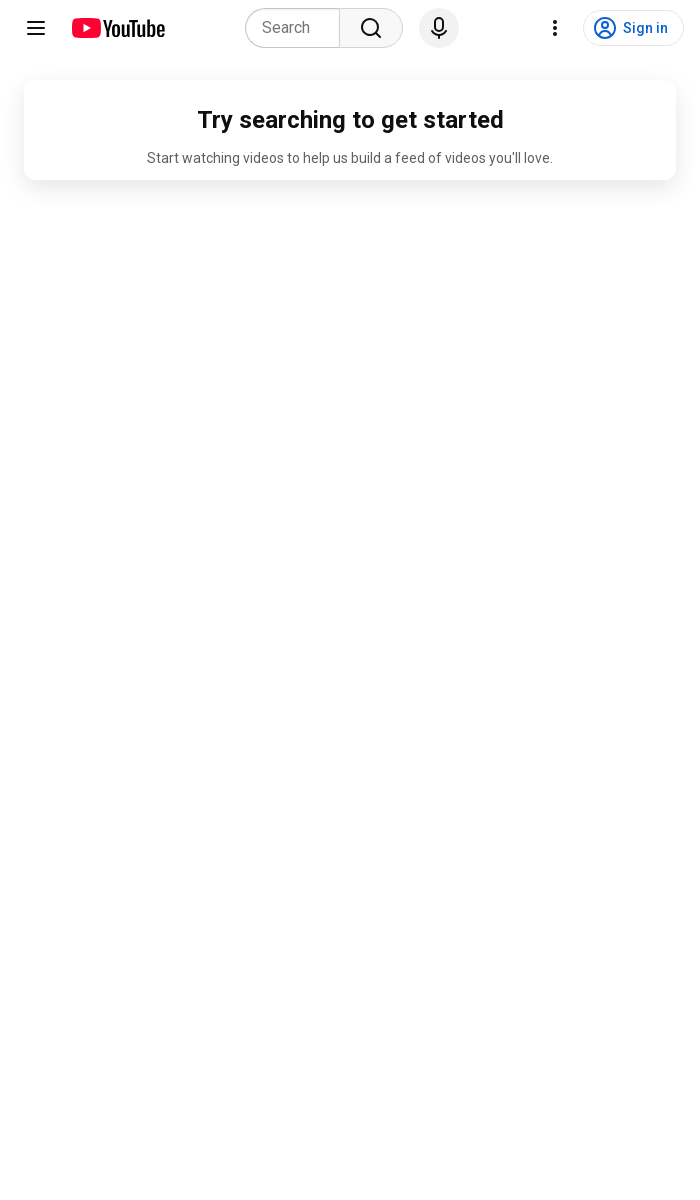

Waited 2 seconds to observe the resize
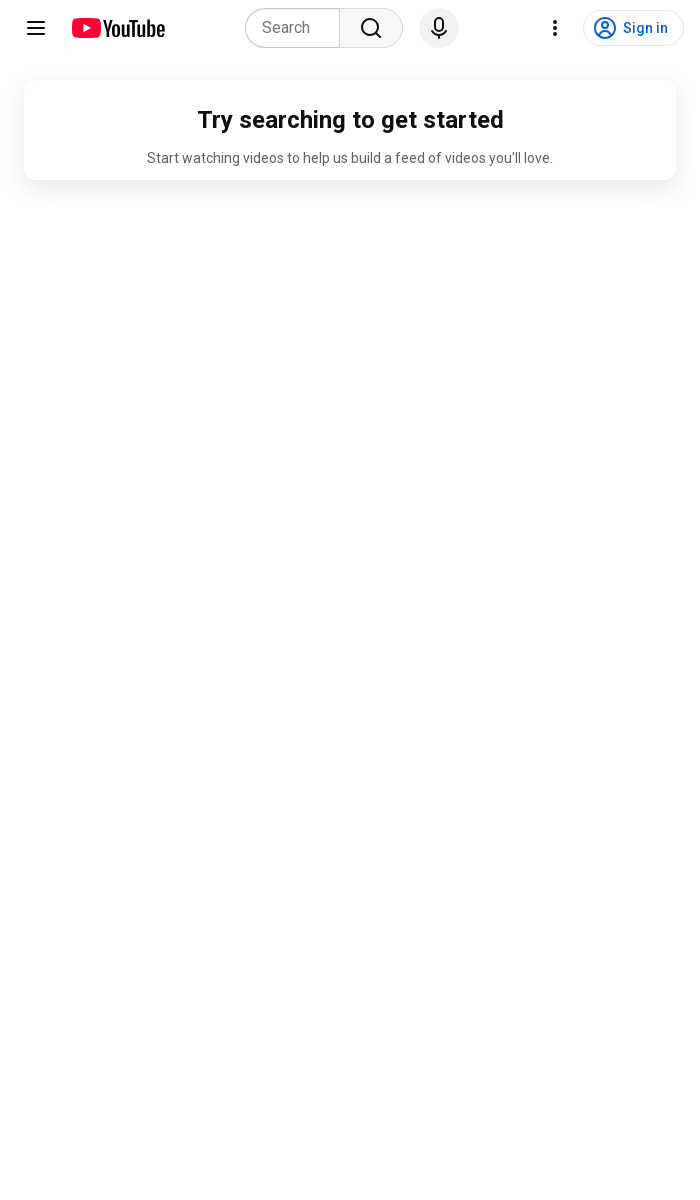

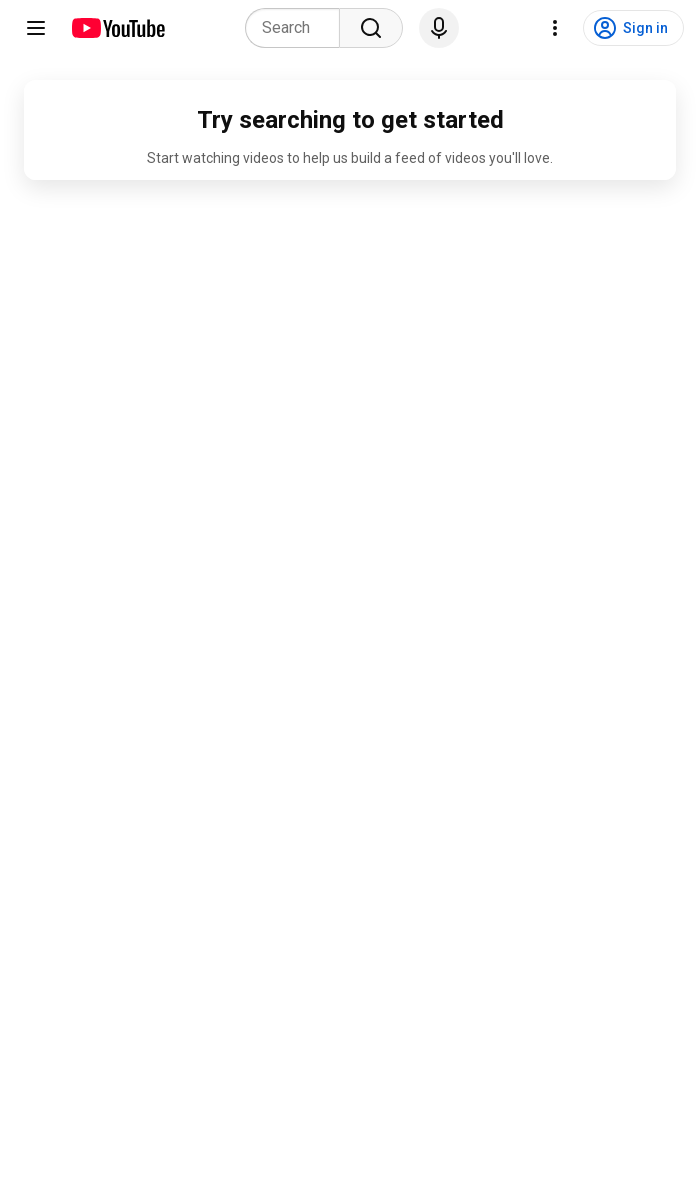